Tests basic browser navigation including visiting pages, going back, and refreshing on Rahul Shetty Academy website

Starting URL: https://rahulshettyacademy.com/

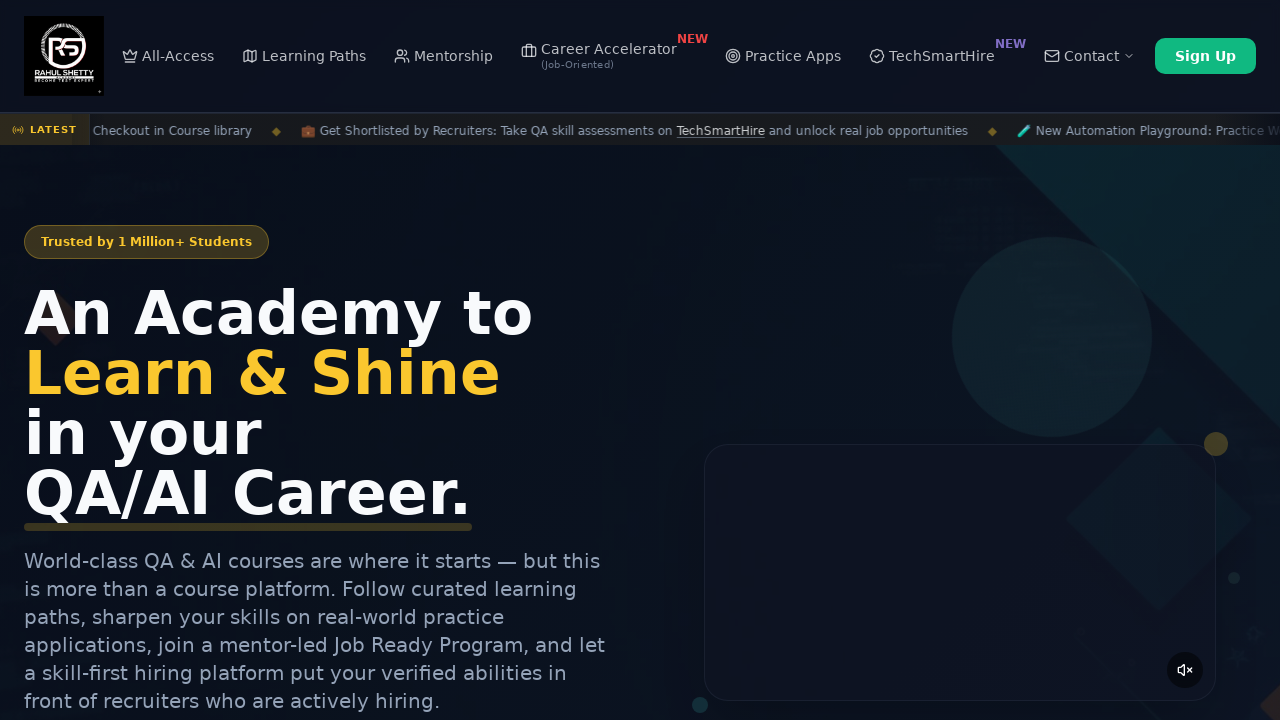

Retrieved and printed page title
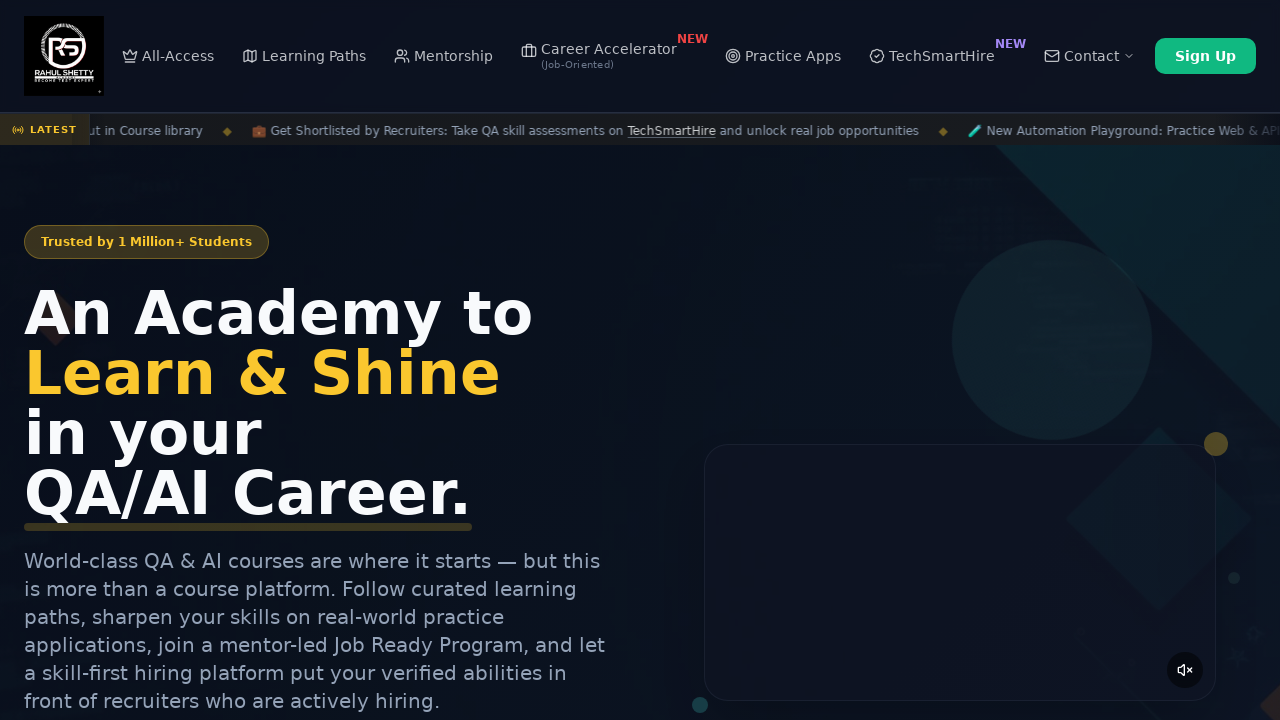

Retrieved and printed current page URL
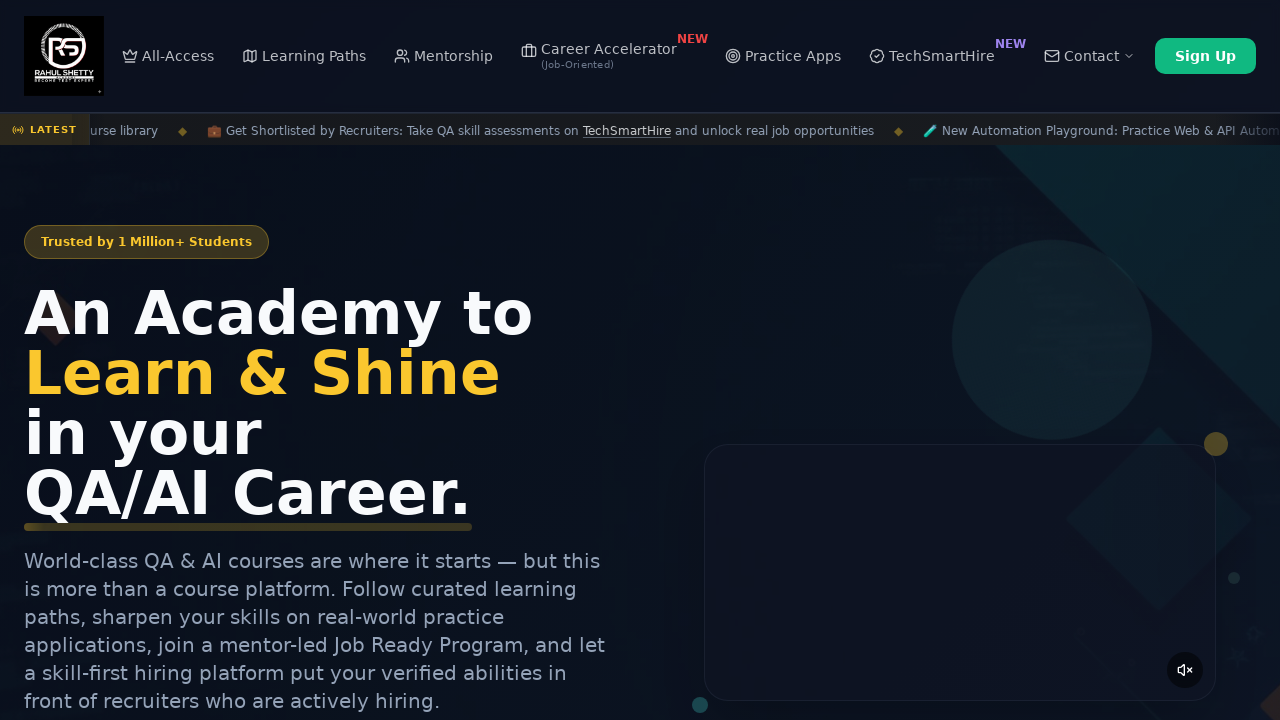

Navigated to AutomationPractice page
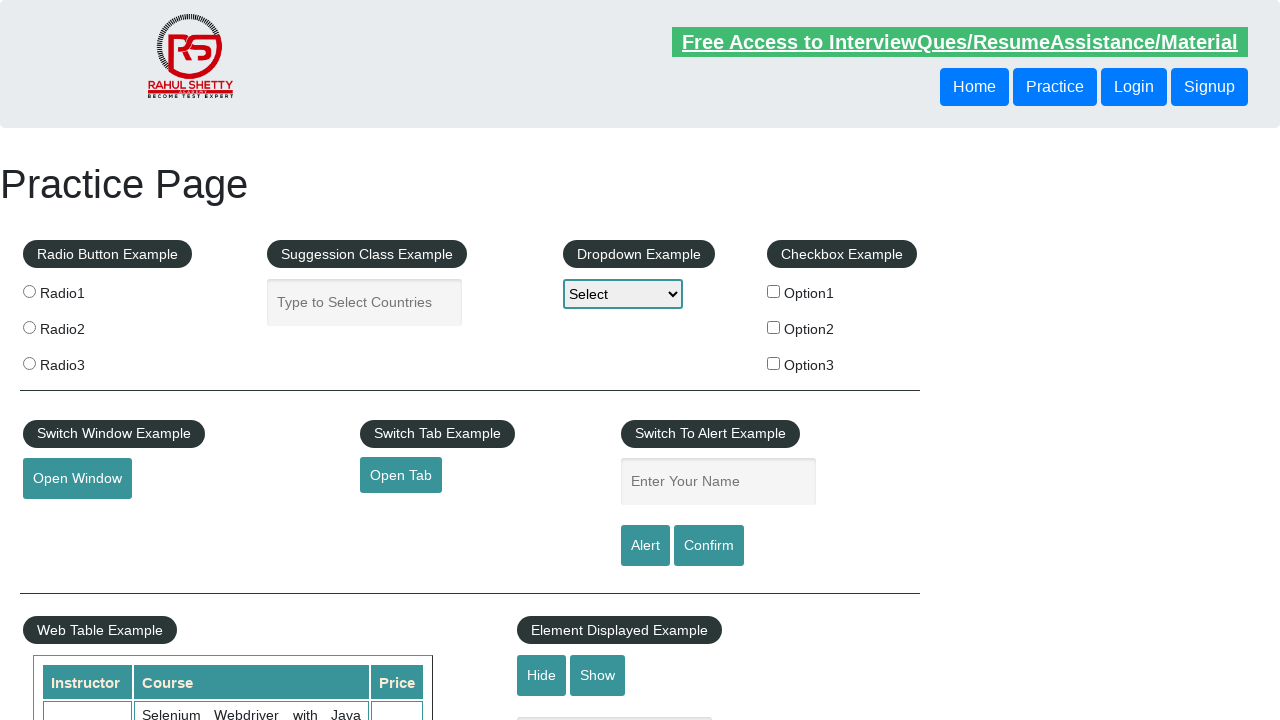

Navigated back to previous page
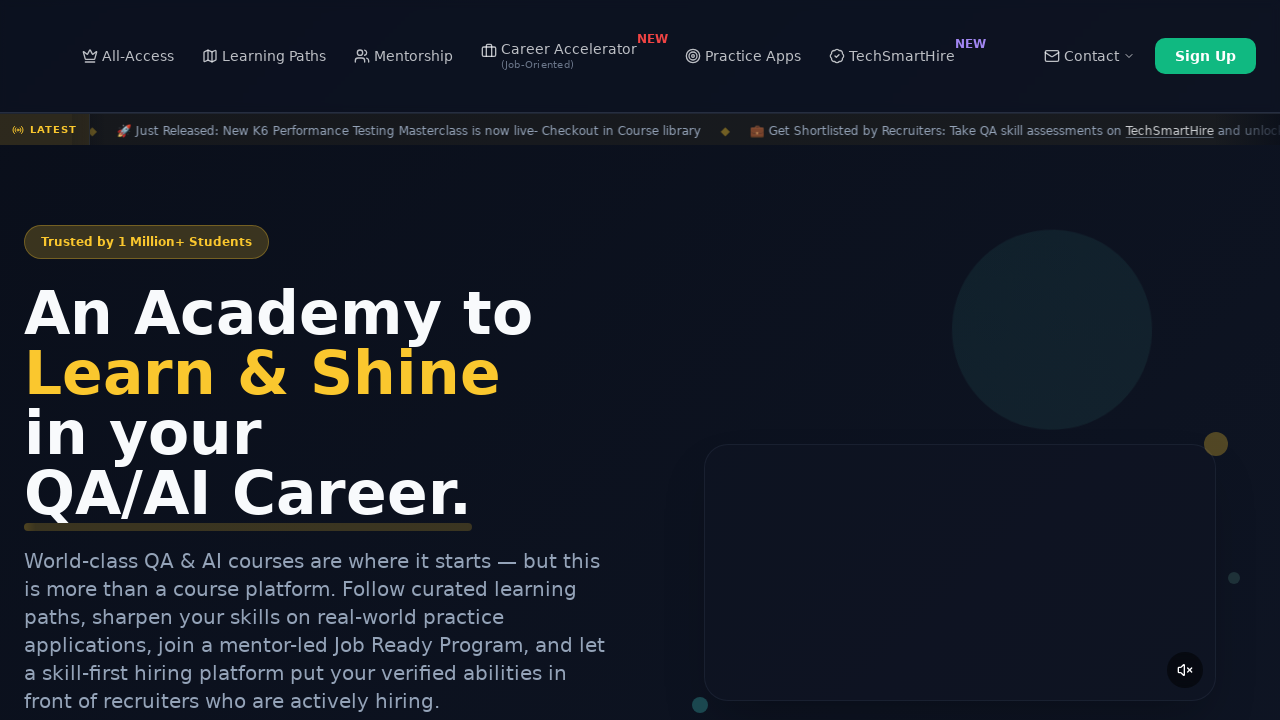

Refreshed the current page
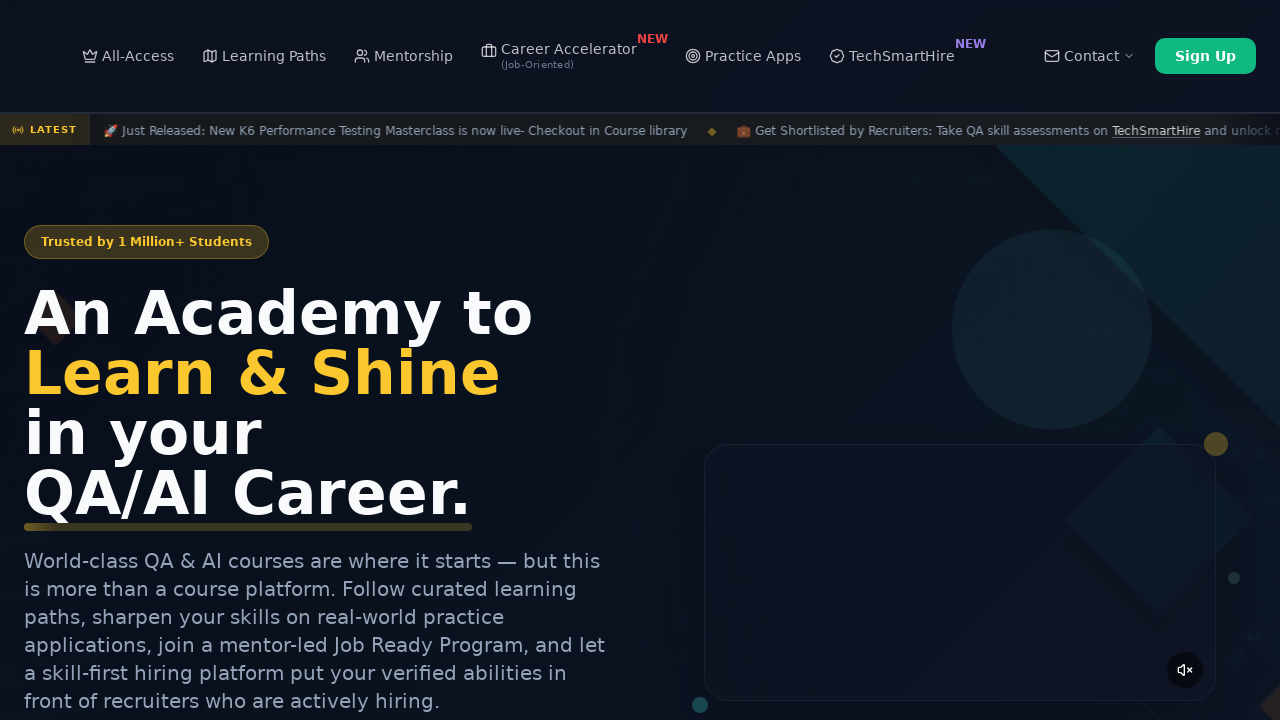

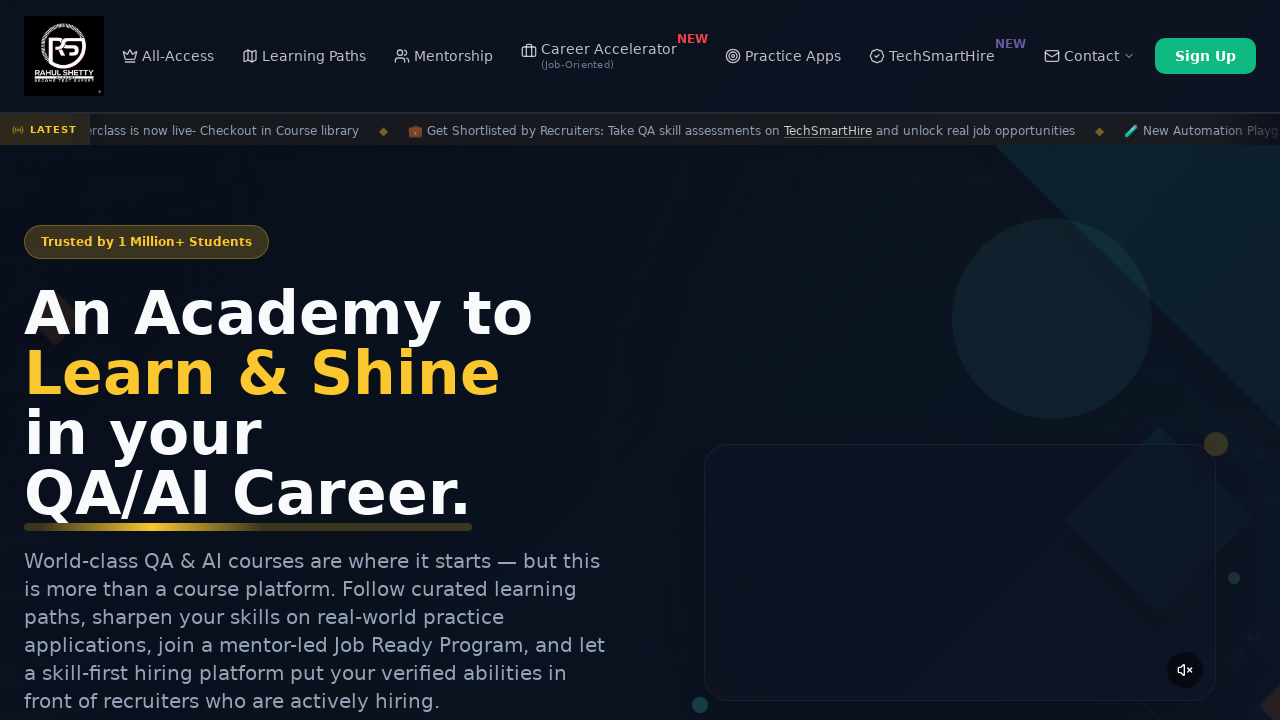